Tests a dummy form by clicking on a date field and filling in a first name field

Starting URL: https://automationbysqatools.blogspot.com/2021/05/dummy-website.html

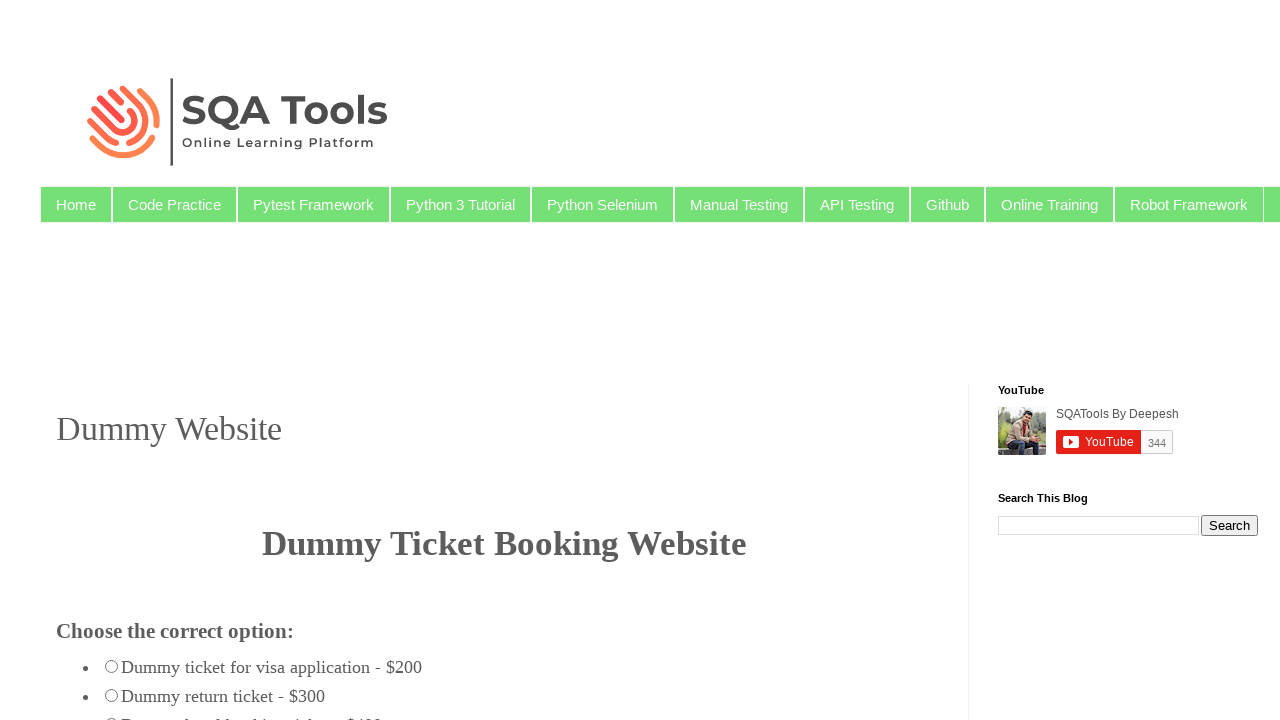

Clicked on the visa date field at (247, 360) on input[name='visadate']
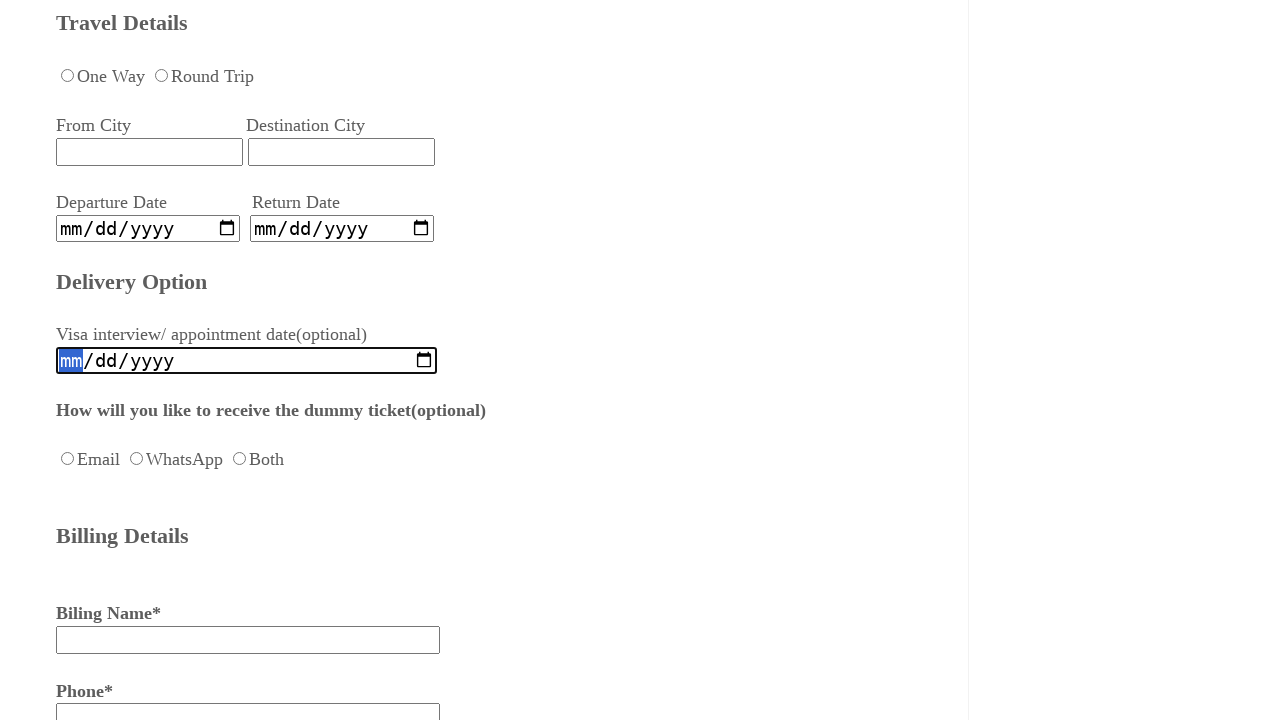

Filled in the first name field with 'hello' on input[name='firstname']
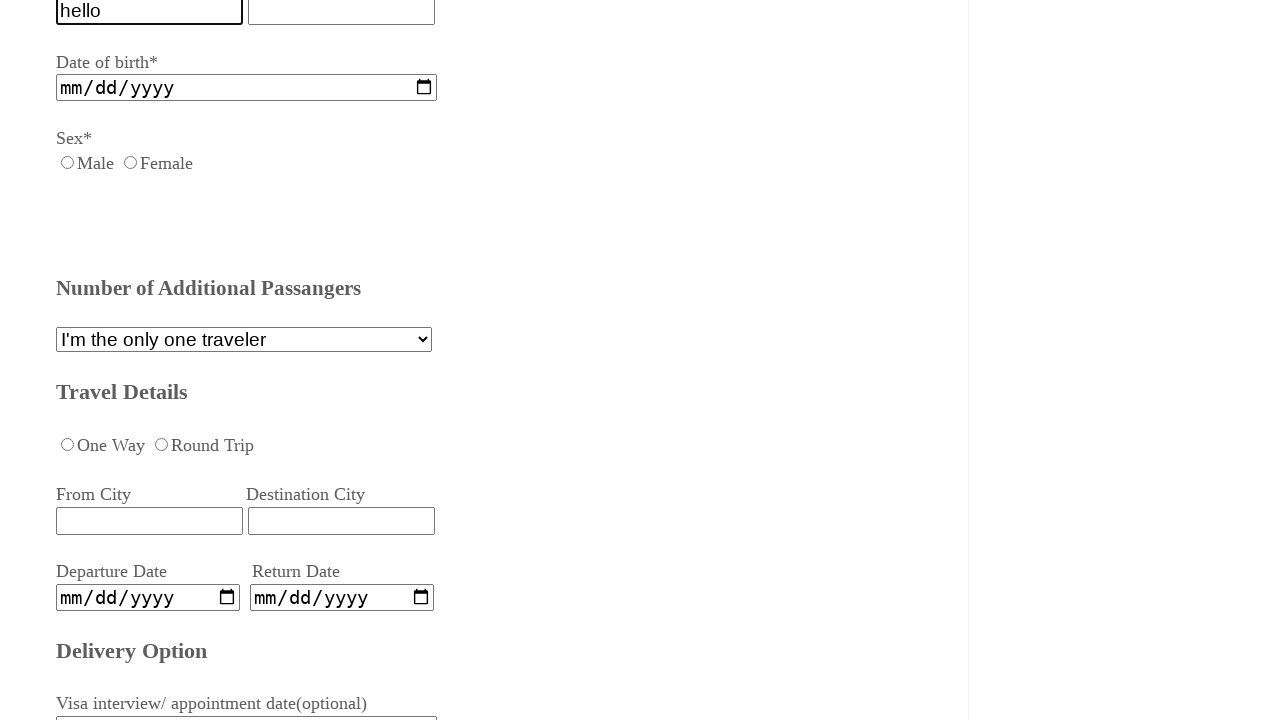

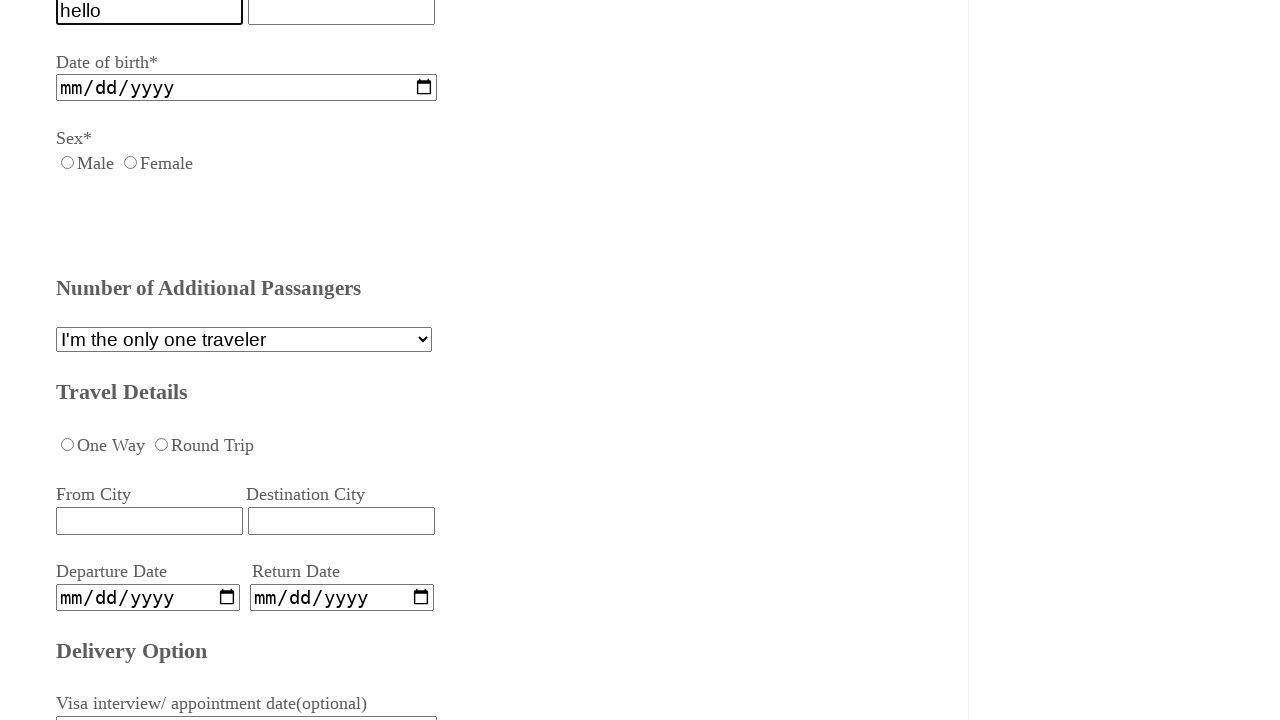